Tests button enable/disable state on a government registration page by verifying the register button is disabled until a policy checkbox is clicked, then verifies the button's background color.

Starting URL: https://egov.danang.gov.vn/reg

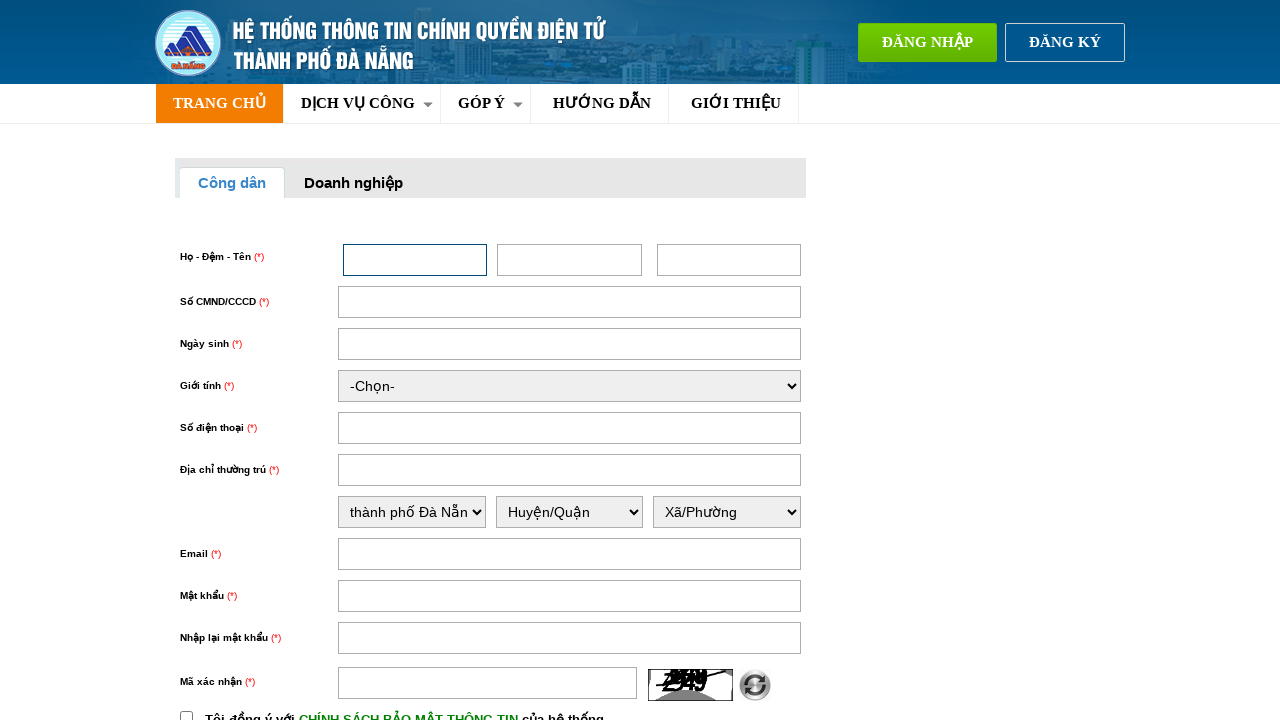

Located the register button element
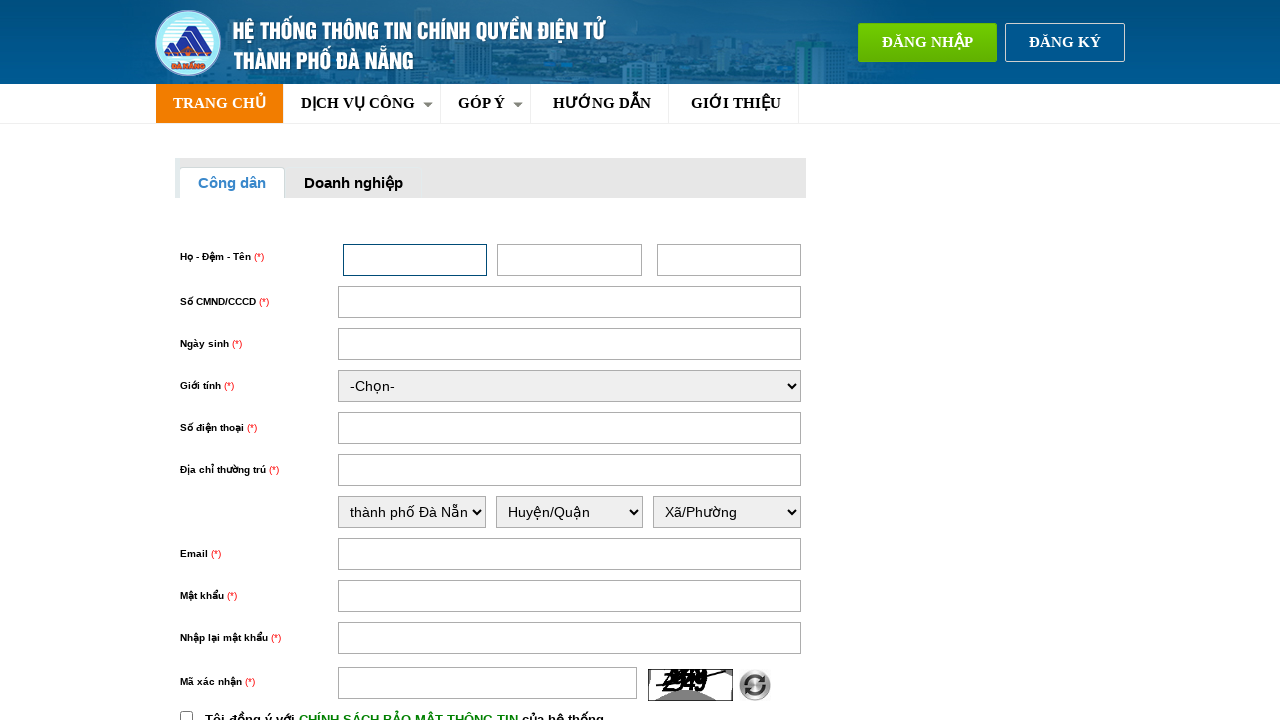

Verified register button is disabled before policy checkbox is clicked
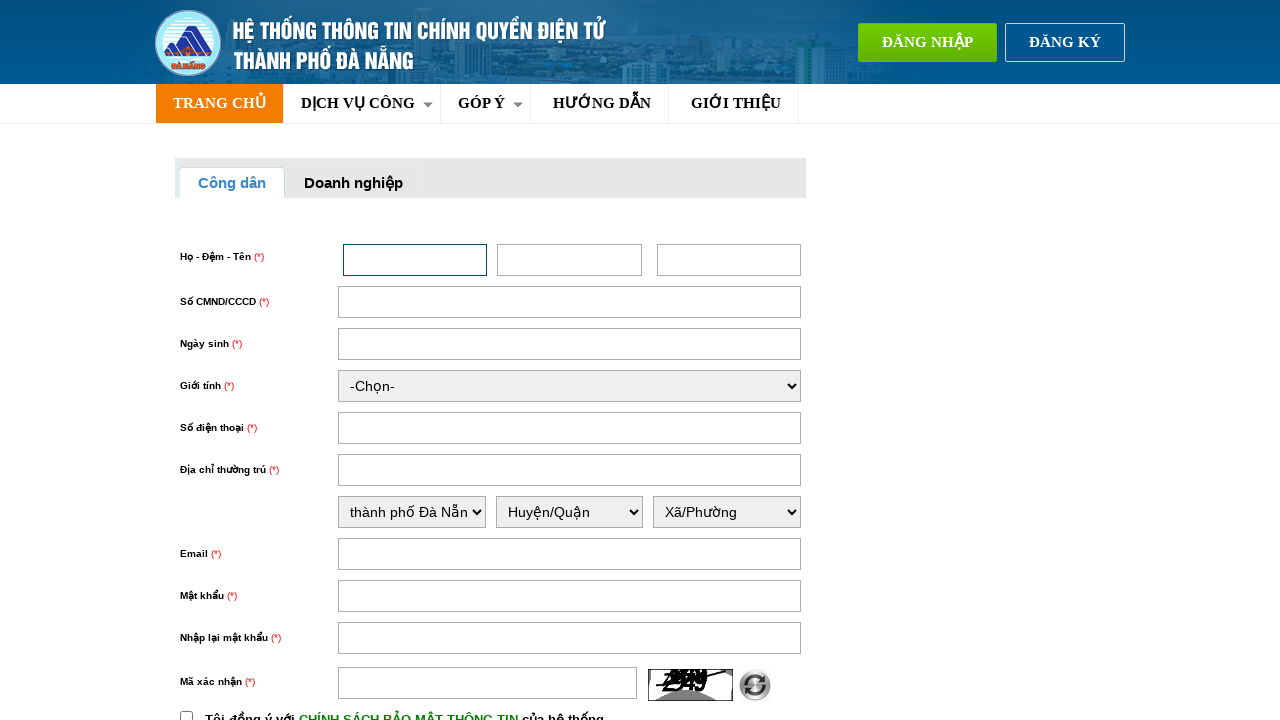

Clicked the policy checkbox (chinhSach) at (186, 714) on input#chinhSach
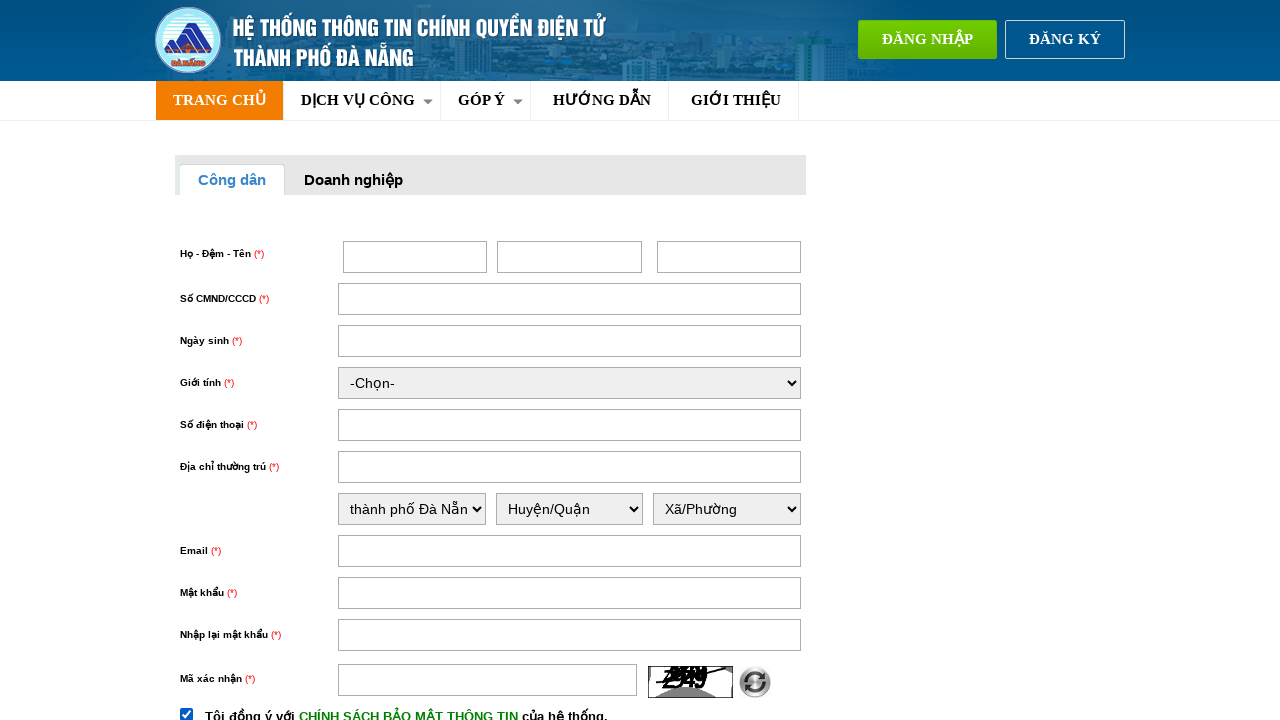

Waited 1000ms for button state to change
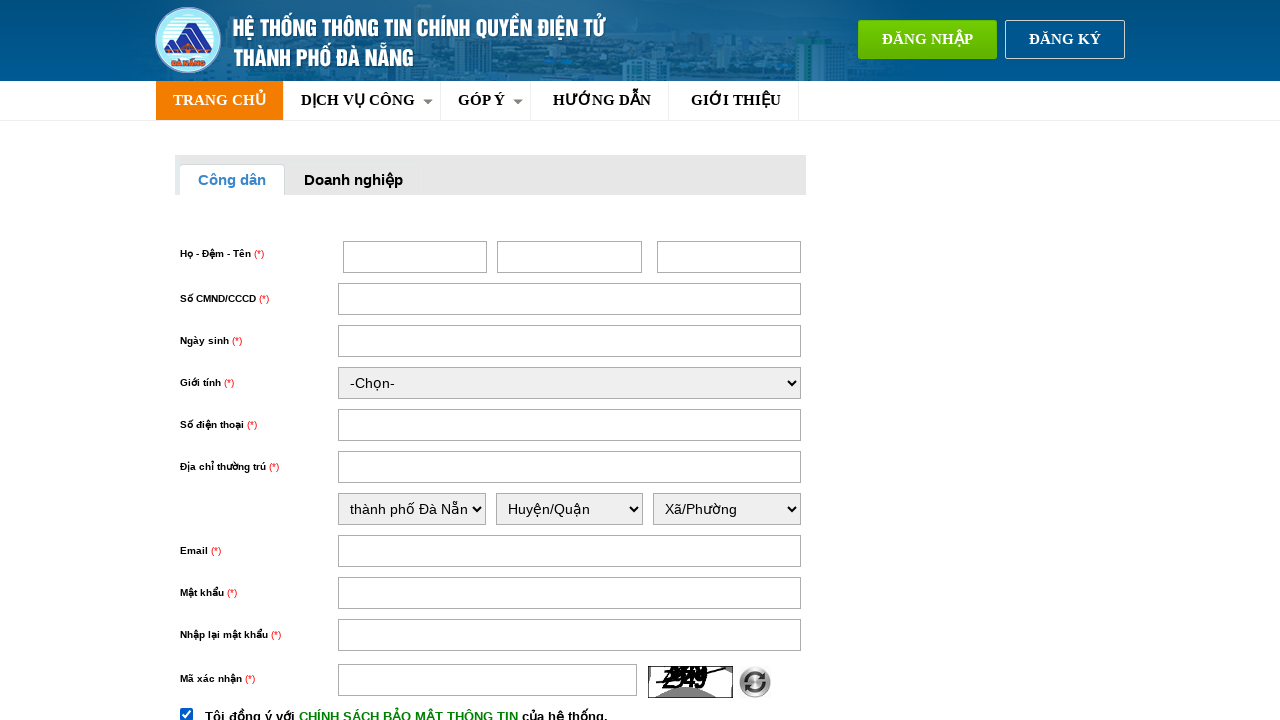

Verified register button is now enabled after policy checkbox was clicked
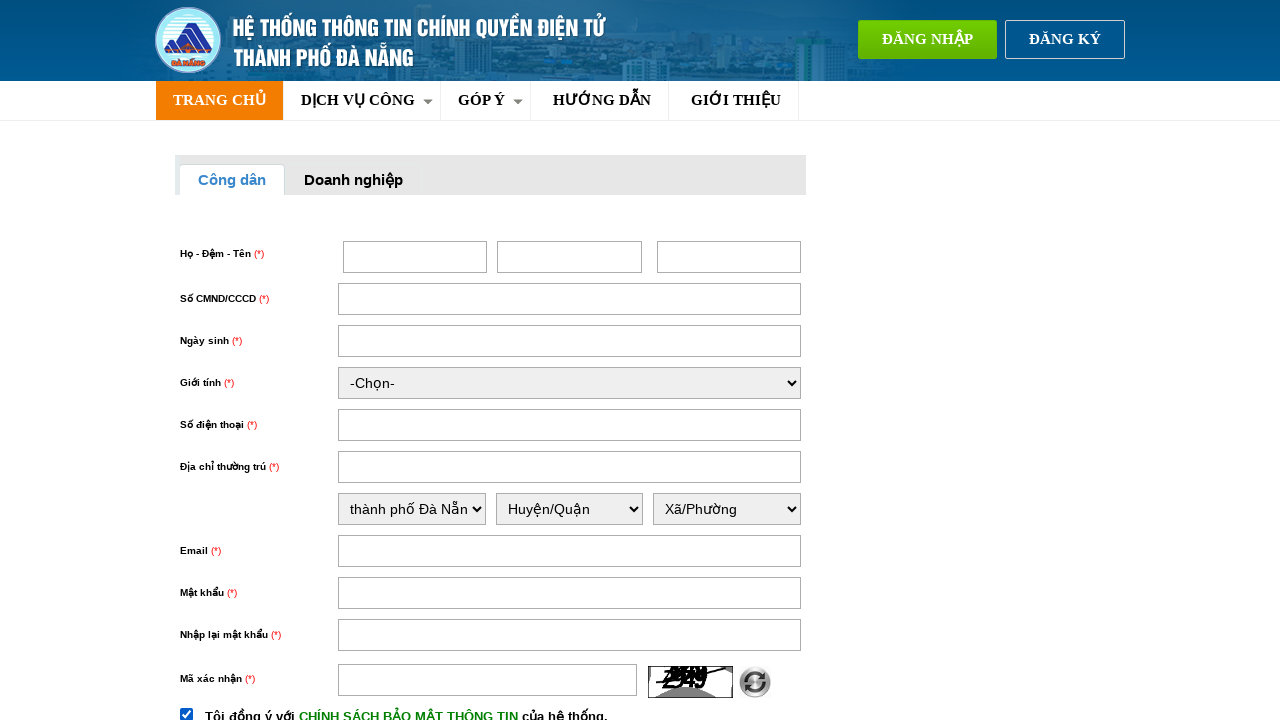

Retrieved button background color: rgb(239, 90, 0)
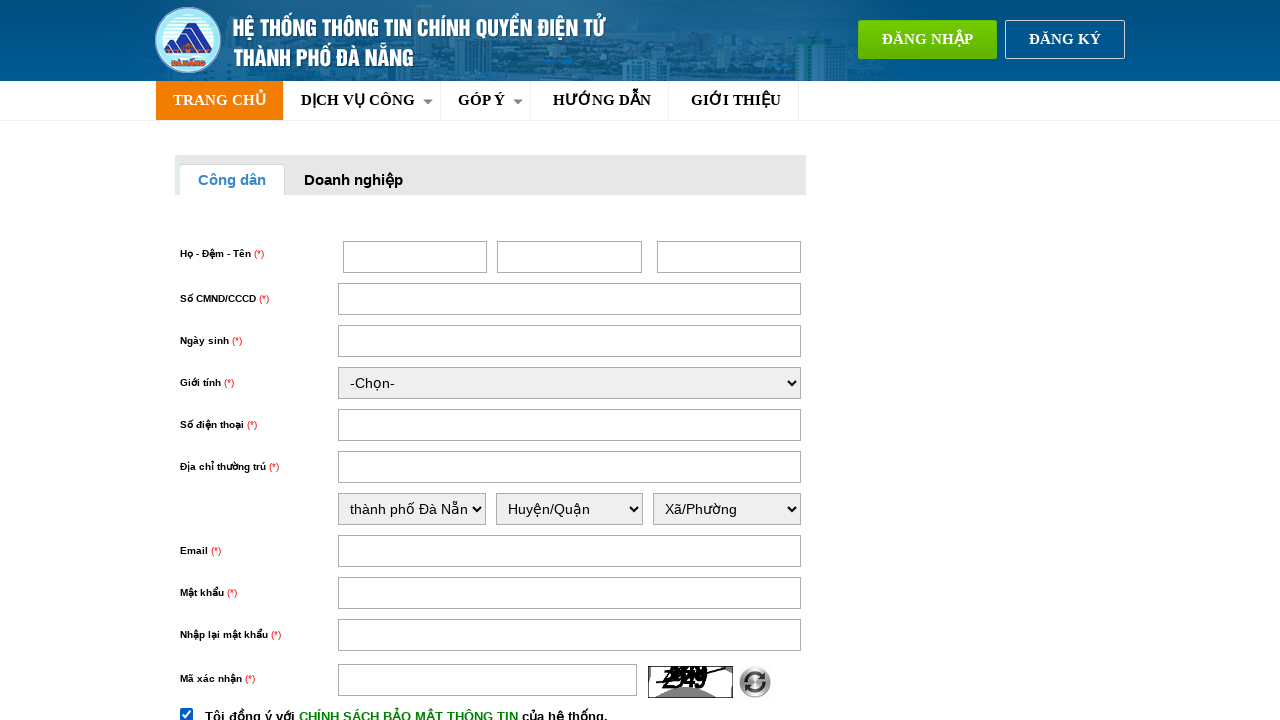

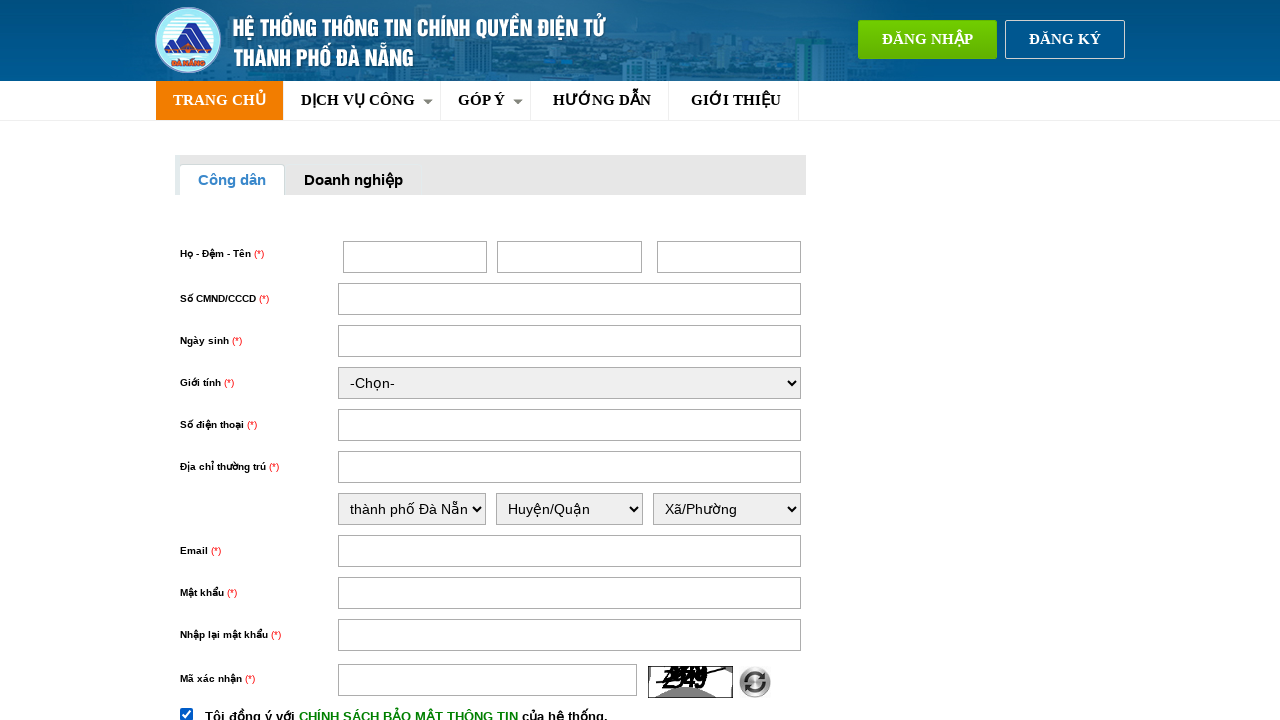